Tests that clicking "Clear completed" removes completed items from the list.

Starting URL: https://demo.playwright.dev/todomvc

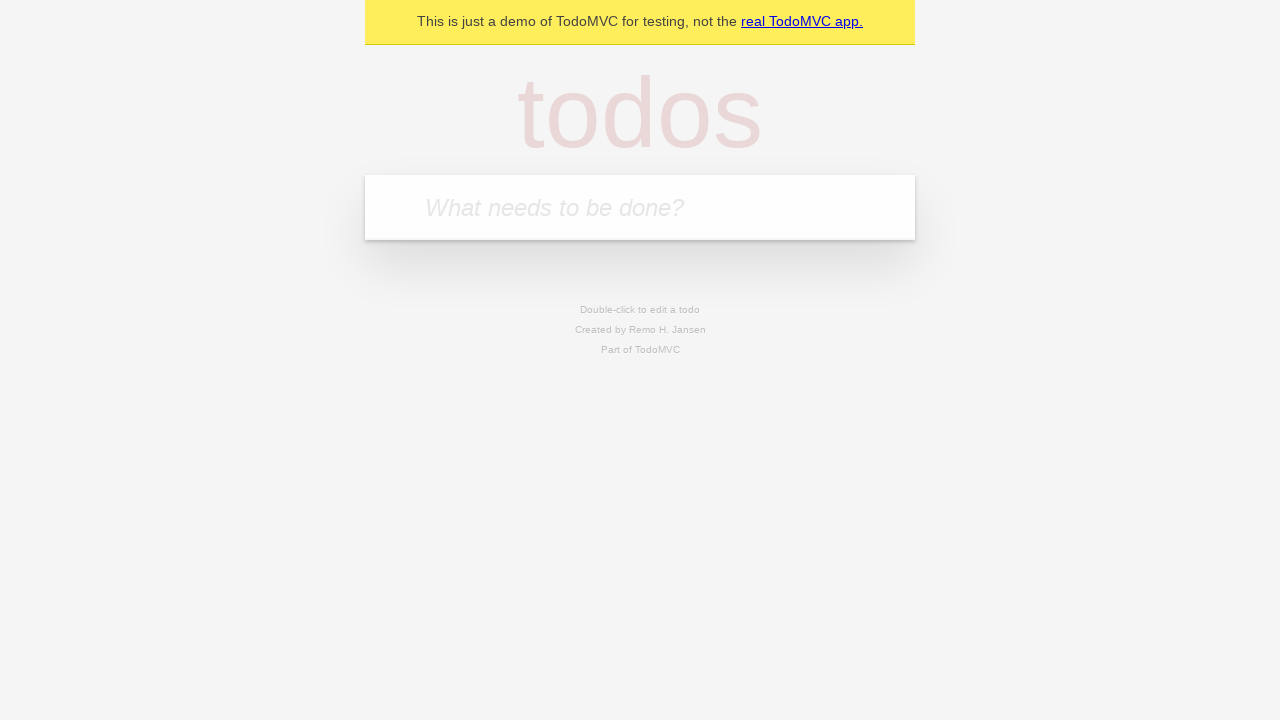

Located the 'What needs to be done?' input field
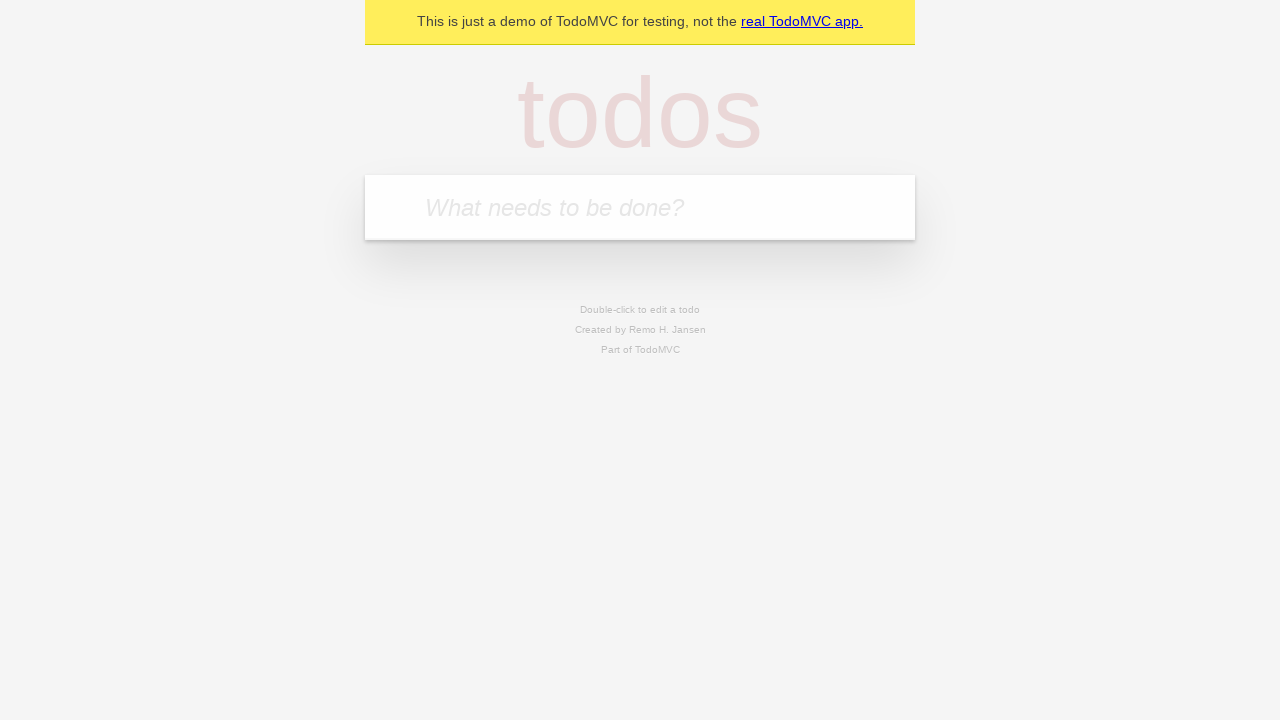

Filled first todo item: 'buy some cheese' on internal:attr=[placeholder="What needs to be done?"i]
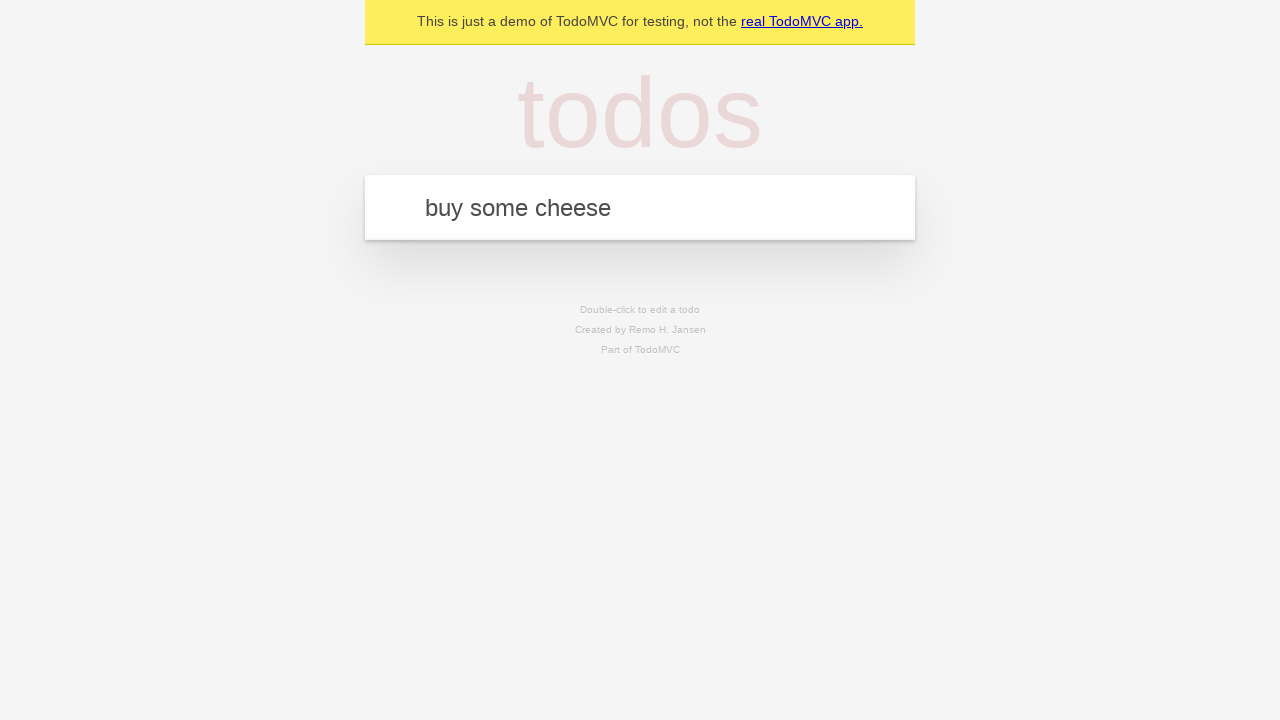

Pressed Enter to add first todo item on internal:attr=[placeholder="What needs to be done?"i]
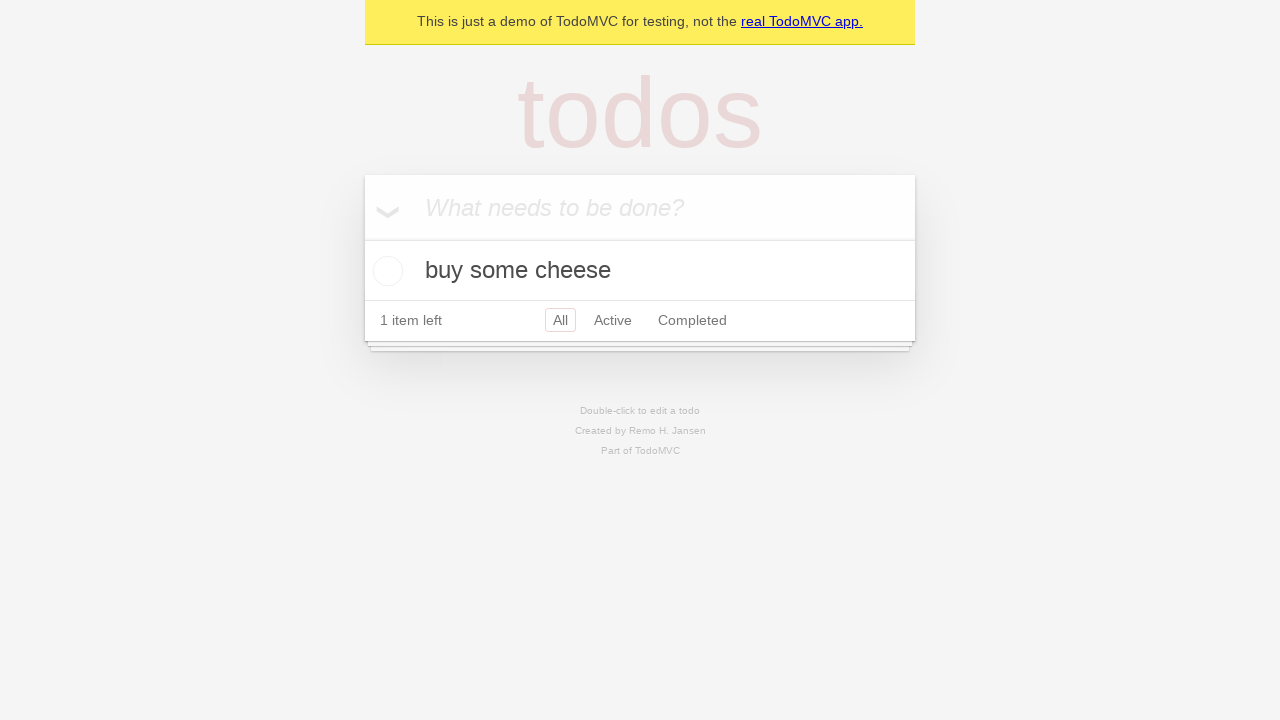

Filled second todo item: 'feed the cat' on internal:attr=[placeholder="What needs to be done?"i]
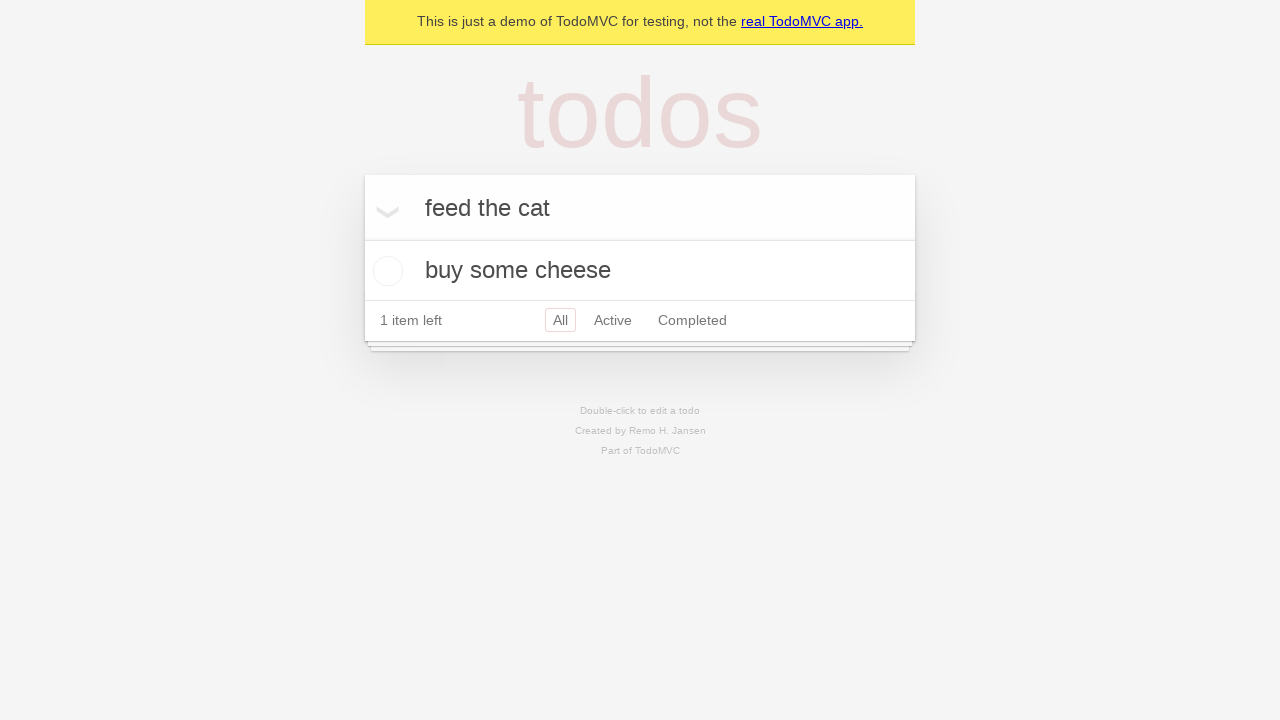

Pressed Enter to add second todo item on internal:attr=[placeholder="What needs to be done?"i]
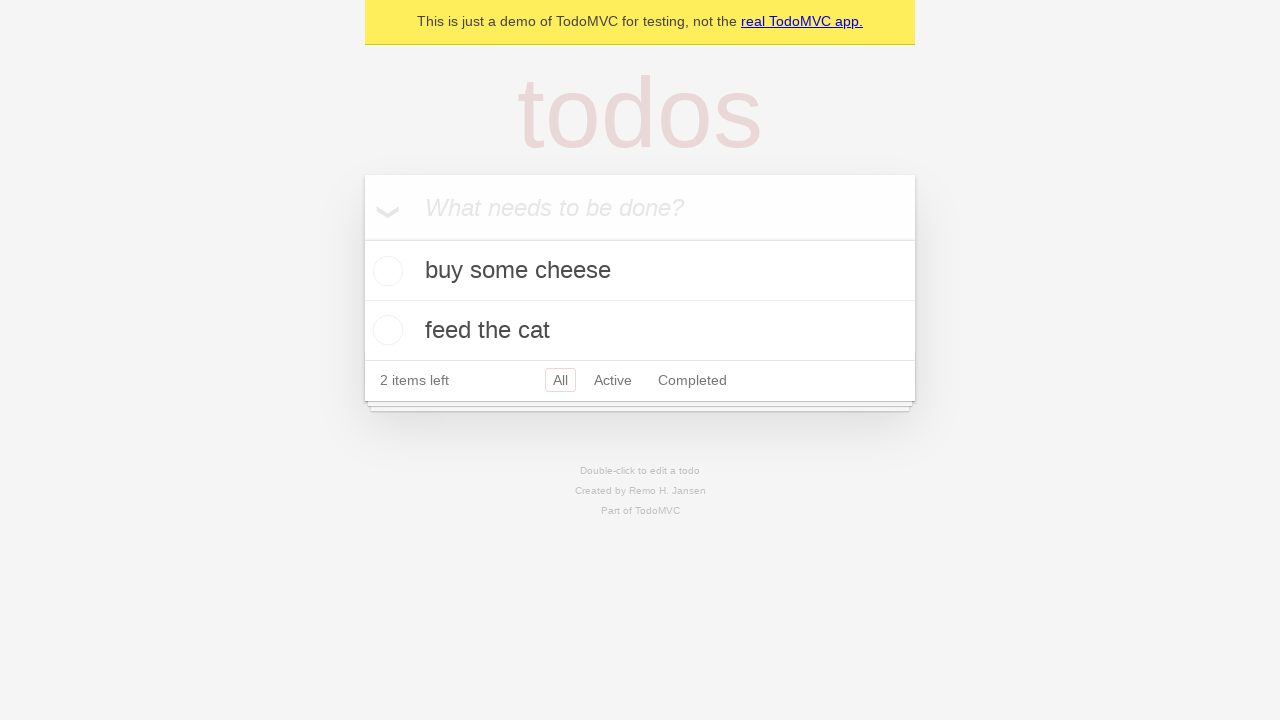

Filled third todo item: 'book a doctors appointment' on internal:attr=[placeholder="What needs to be done?"i]
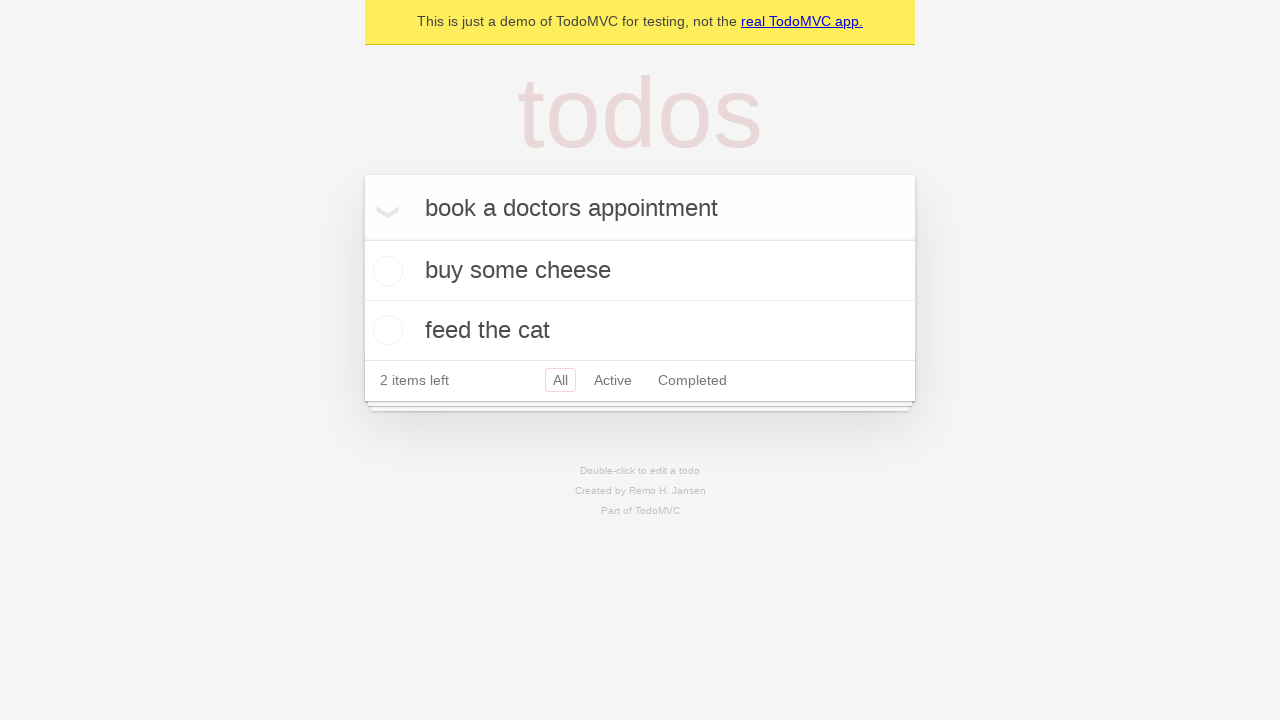

Pressed Enter to add third todo item on internal:attr=[placeholder="What needs to be done?"i]
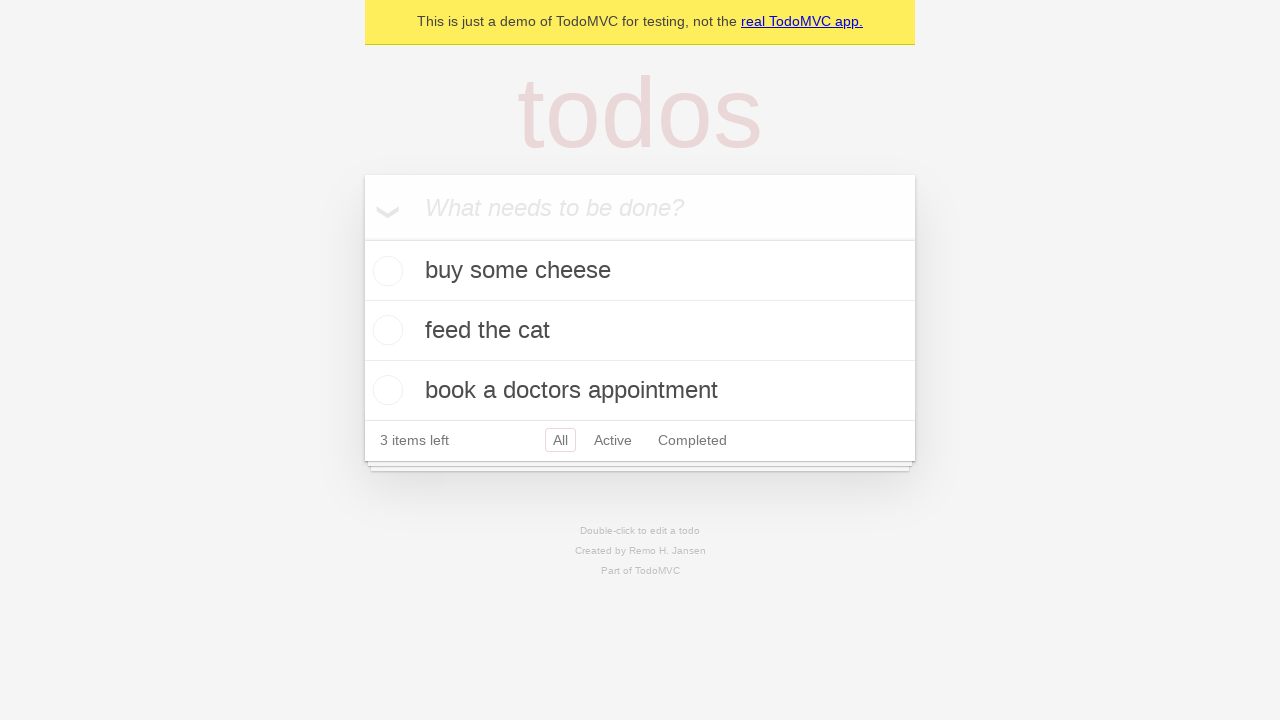

Located all todo items on the list
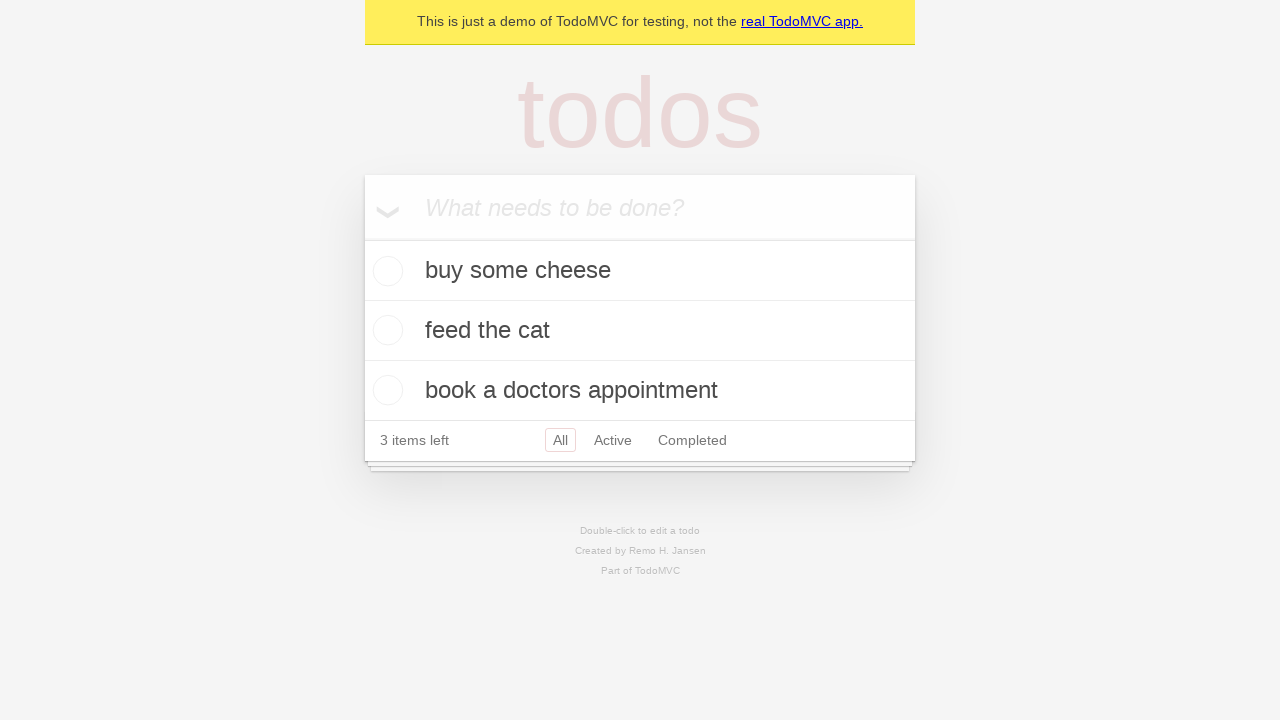

Checked the second todo item to mark it as completed at (385, 330) on internal:testid=[data-testid="todo-item"s] >> nth=1 >> internal:role=checkbox
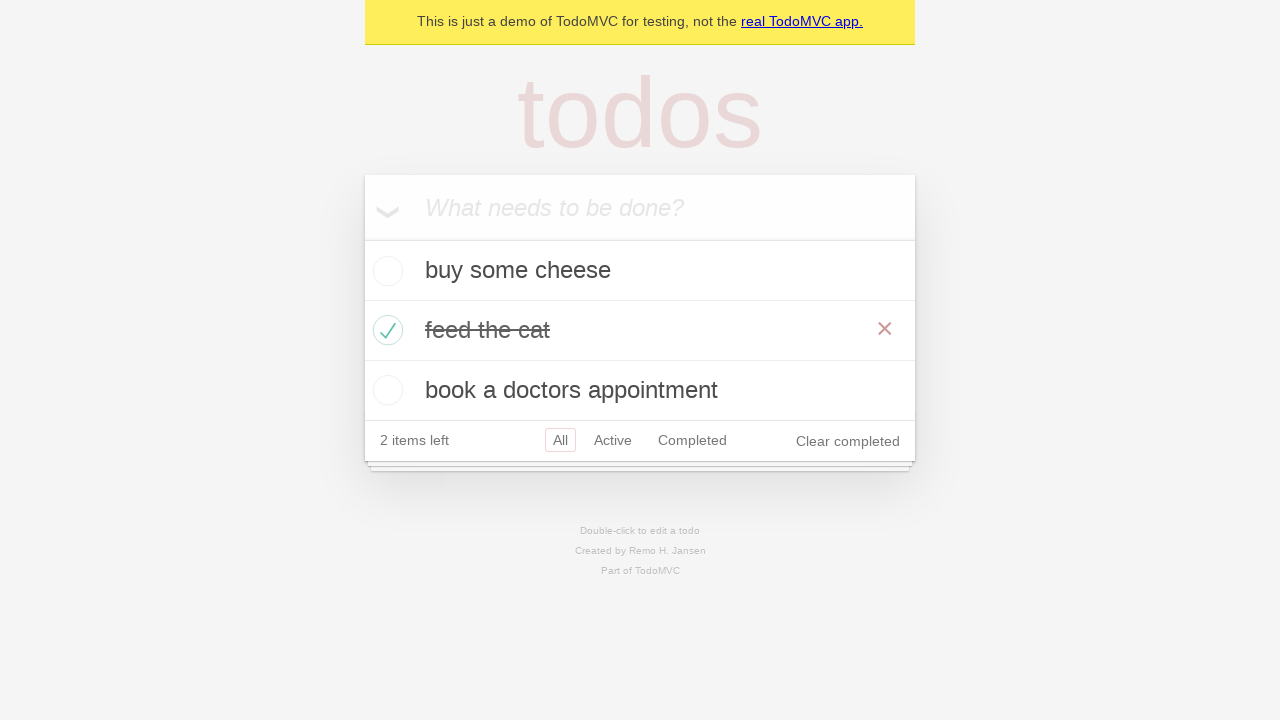

Clicked 'Clear completed' button to remove completed items at (848, 441) on internal:role=button[name="Clear completed"i]
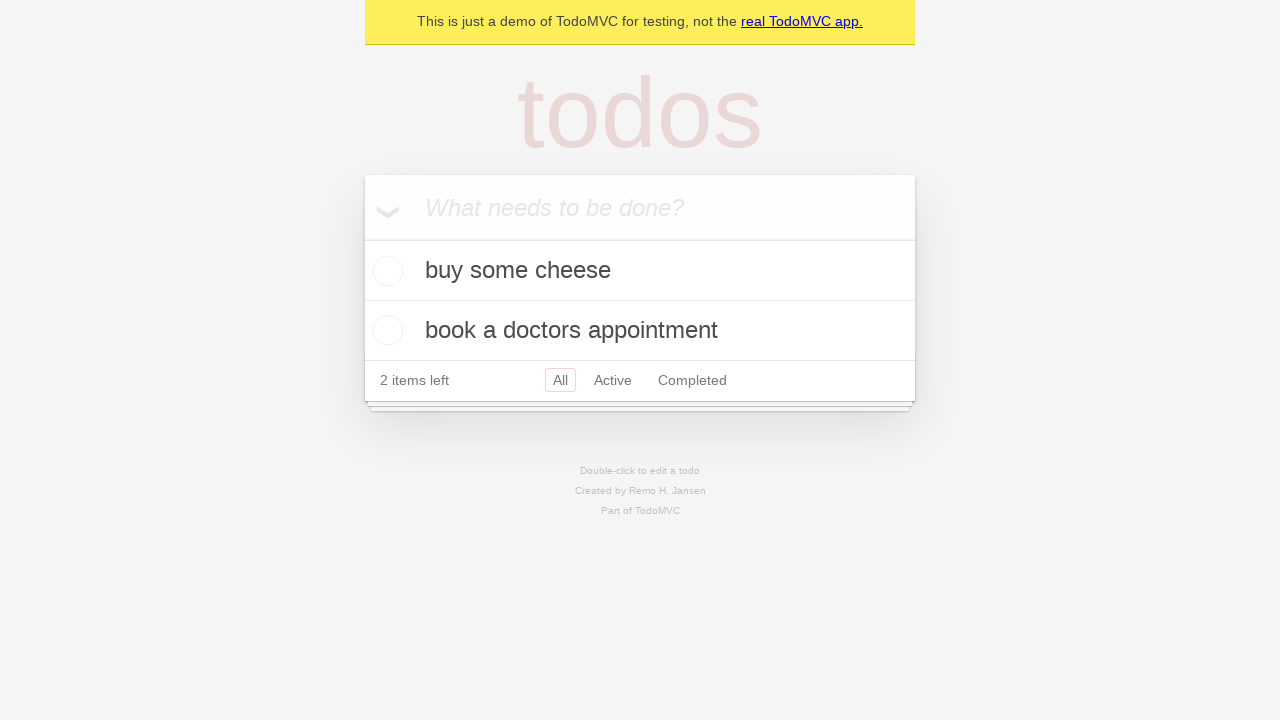

Waited for todo list to update after clearing completed items
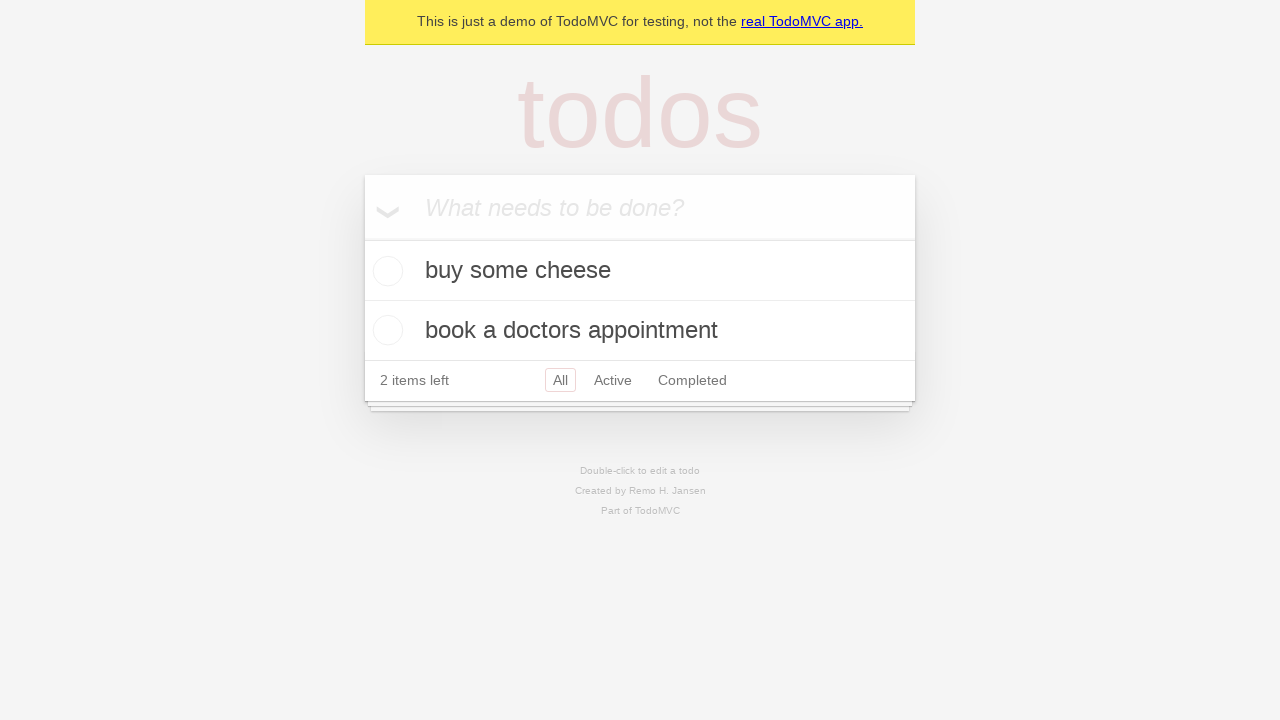

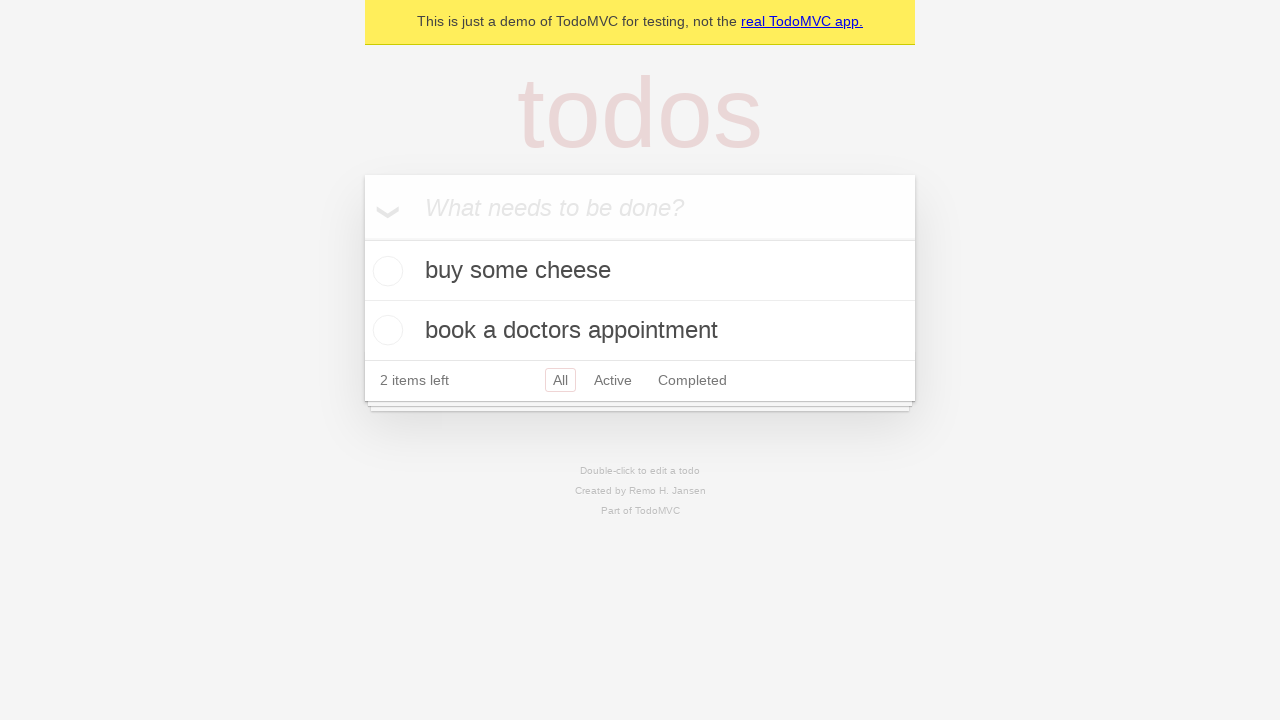